Navigates to Rahul Shetty Academy website and verifies the page loads by checking the title

Starting URL: https://rahulshettyacademy.com/

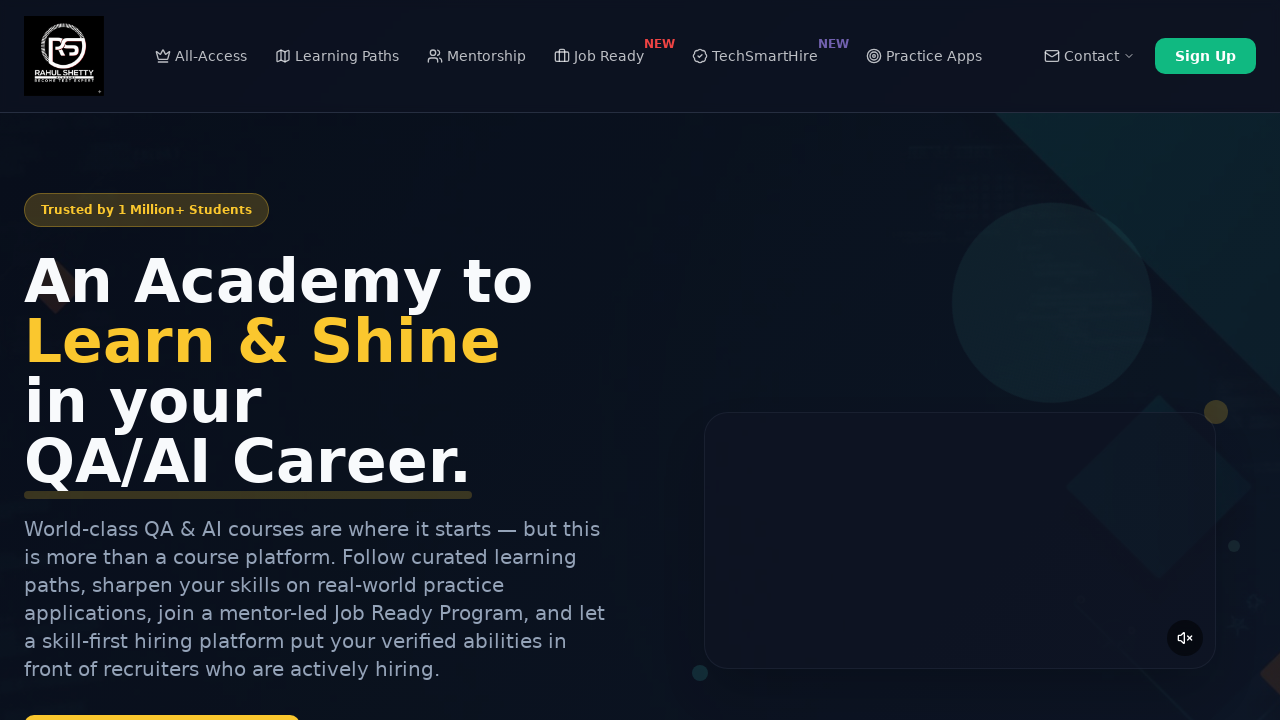

Retrieved page title to verify navigation to Rahul Shetty Academy website
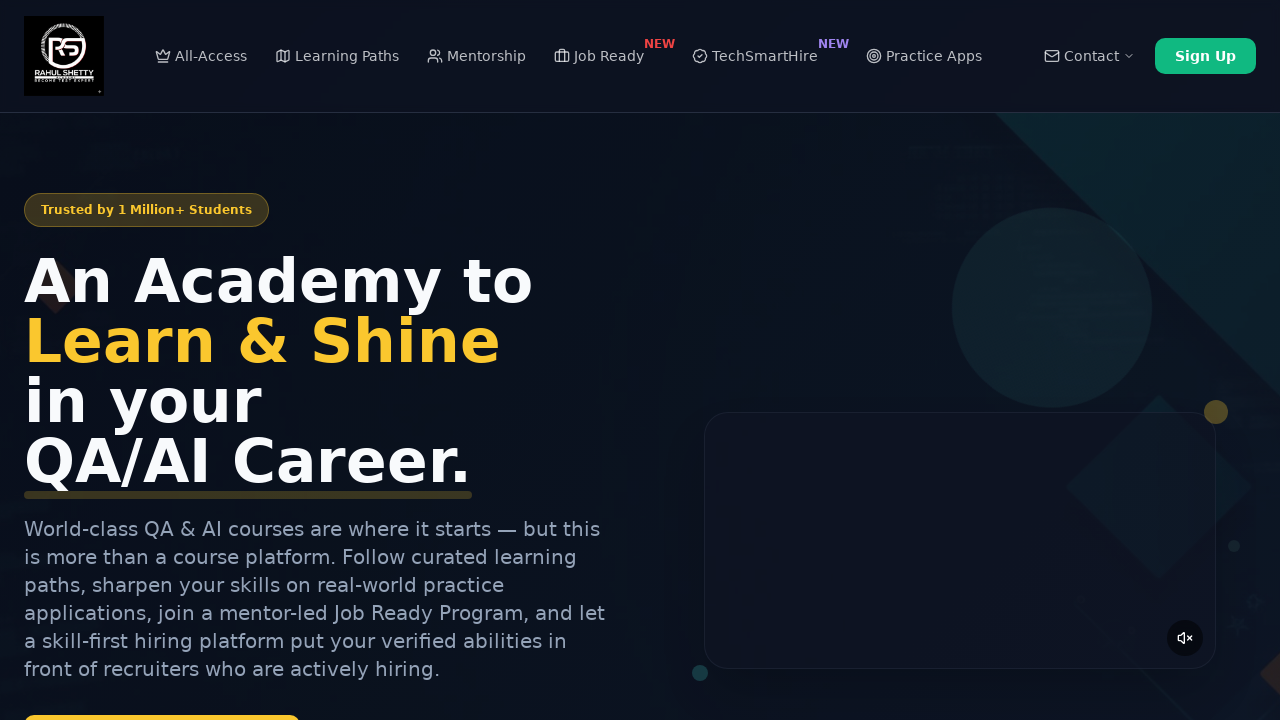

Printed page title to console
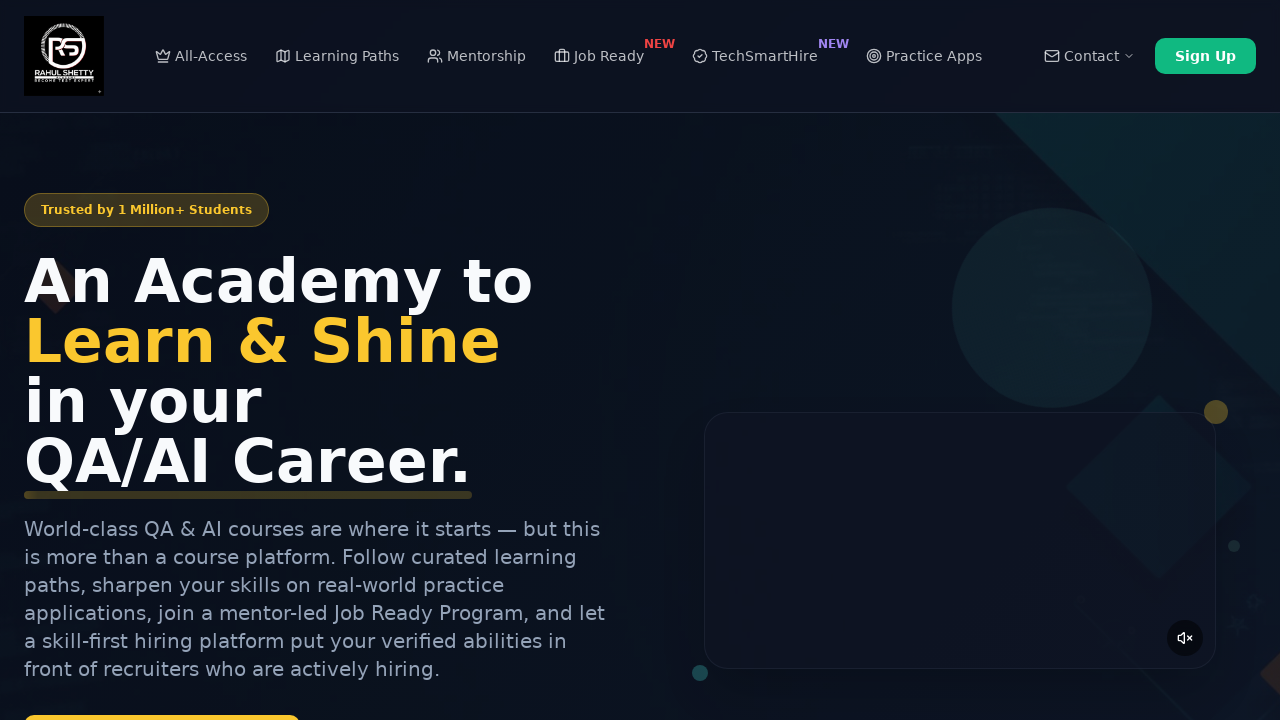

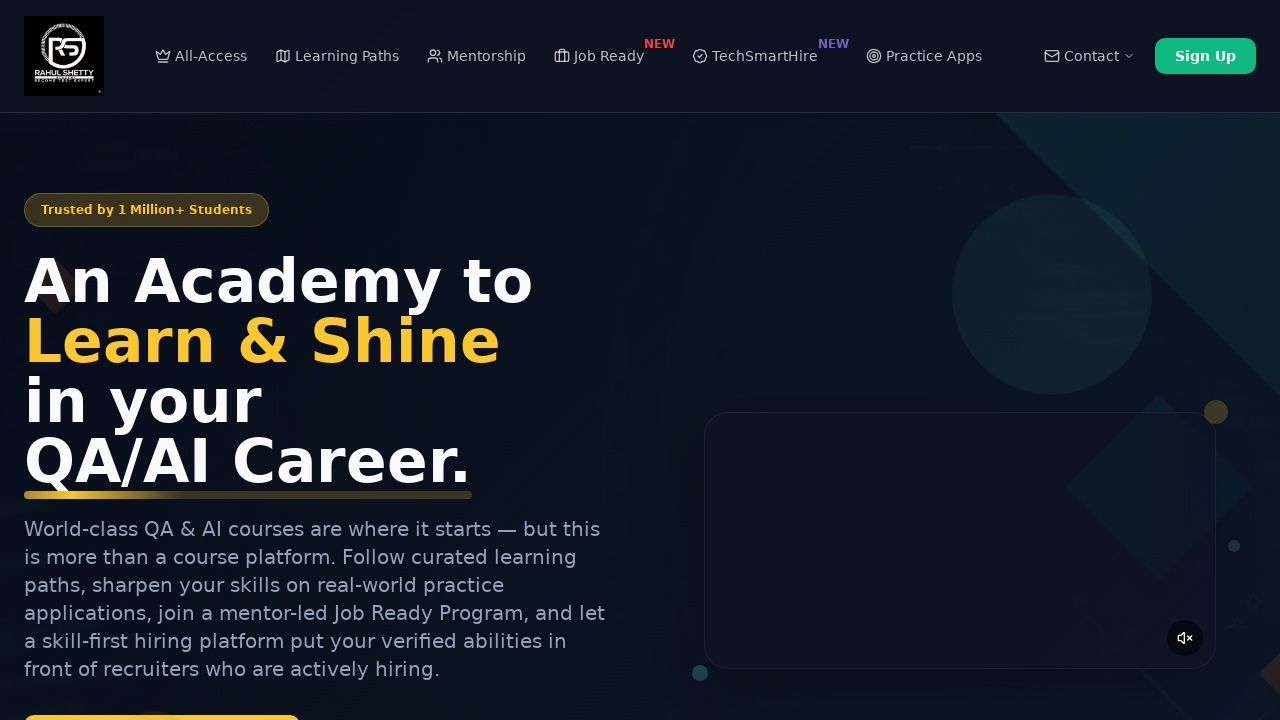